Tests the IRCTC user registration form by filling in mobile number, email, and selecting an occupation from a dropdown menu using keyboard navigation

Starting URL: https://www.railyatri.in/train-ticket/create-new-irctc-user

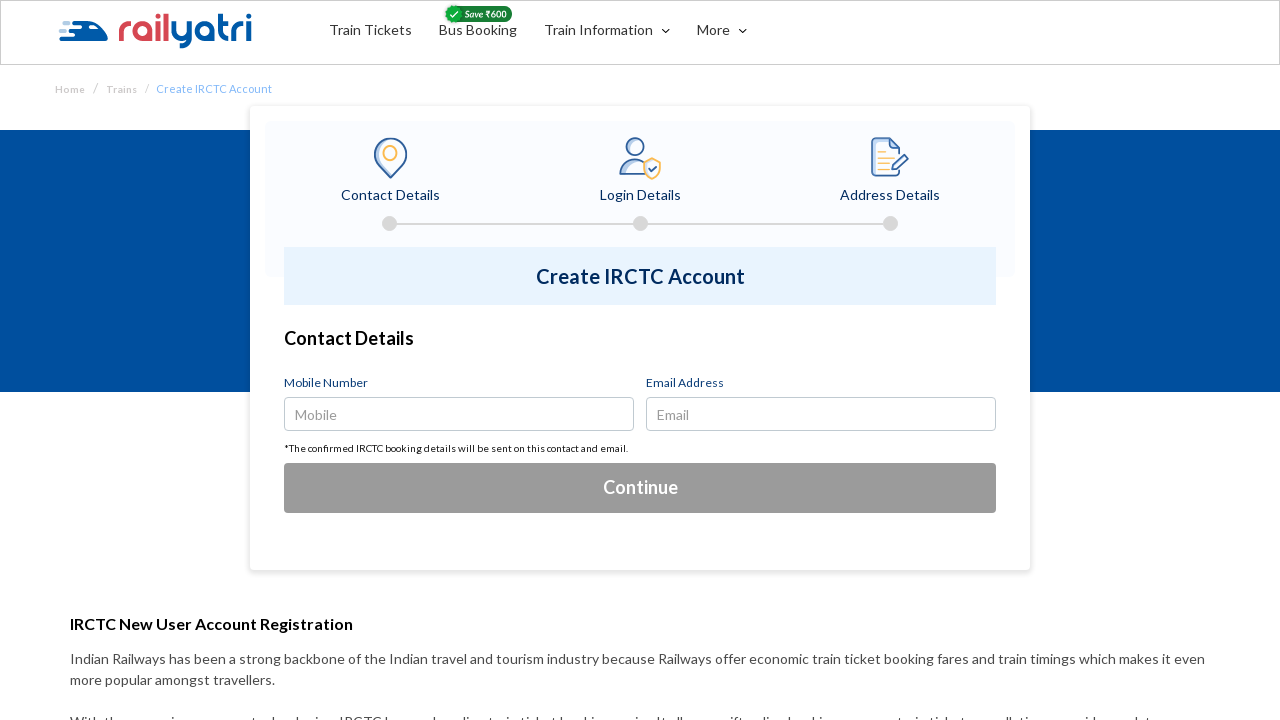

Filled mobile number field with '9876543210' on input#user-number
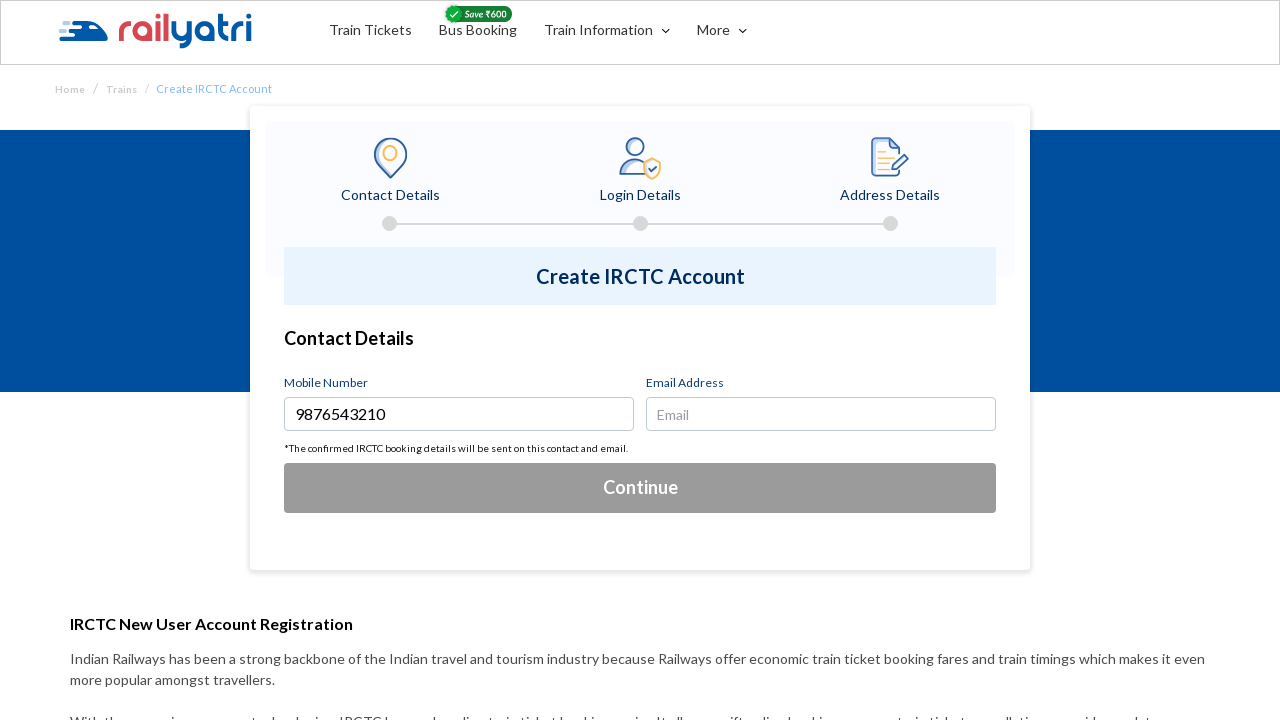

Filled email field with 'testuser123@example.com' on input#email_id
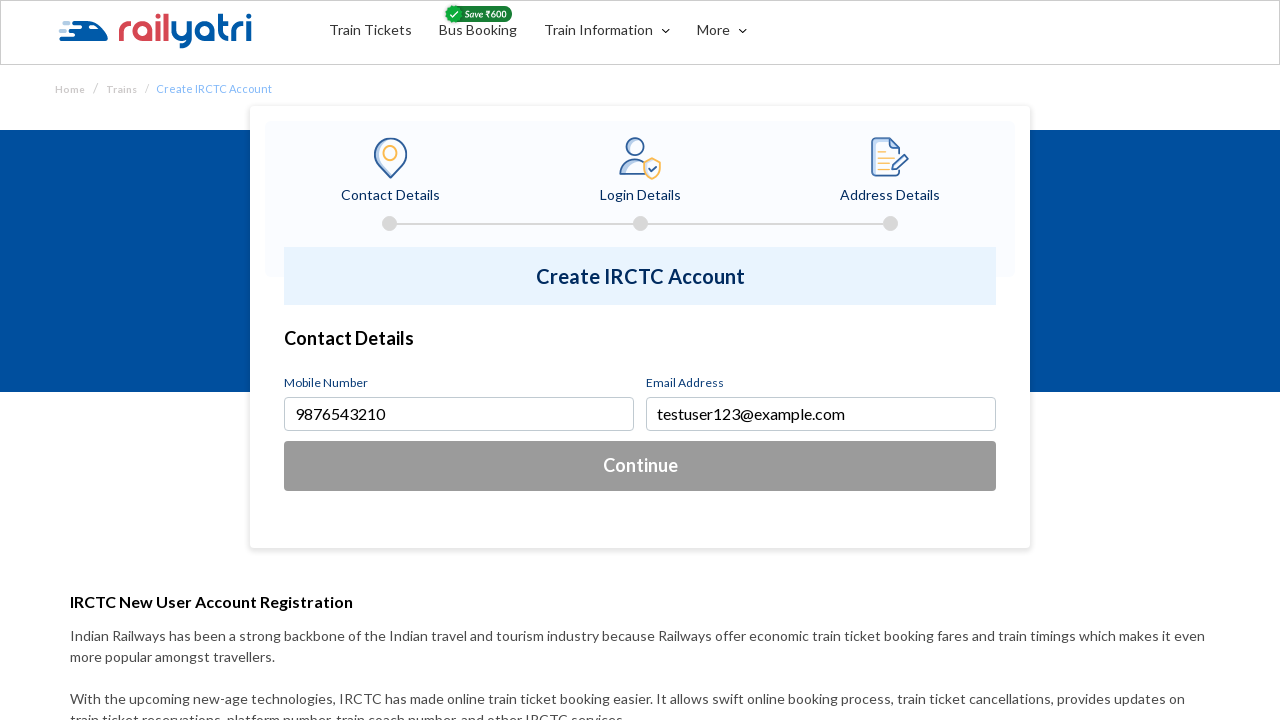

Clicked continue button to proceed with registration at (640, 466) on button#irtct-acc-detail
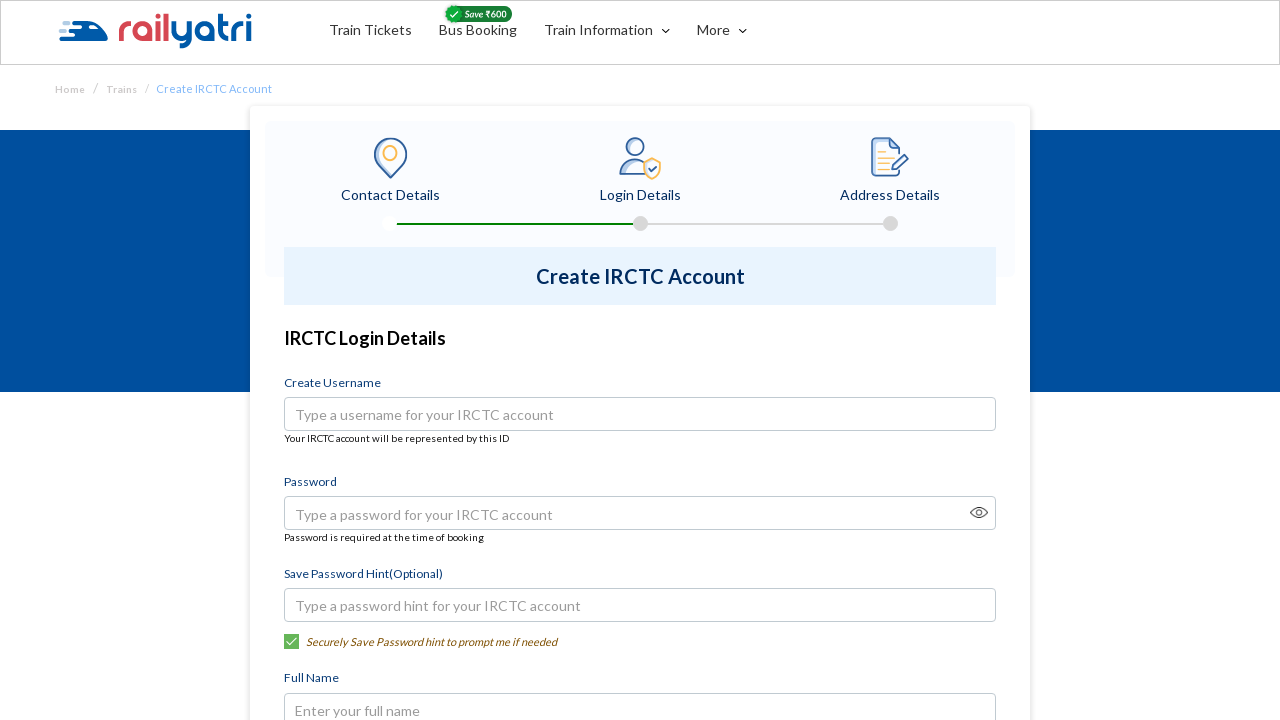

Waited for occupation dropdown to become available
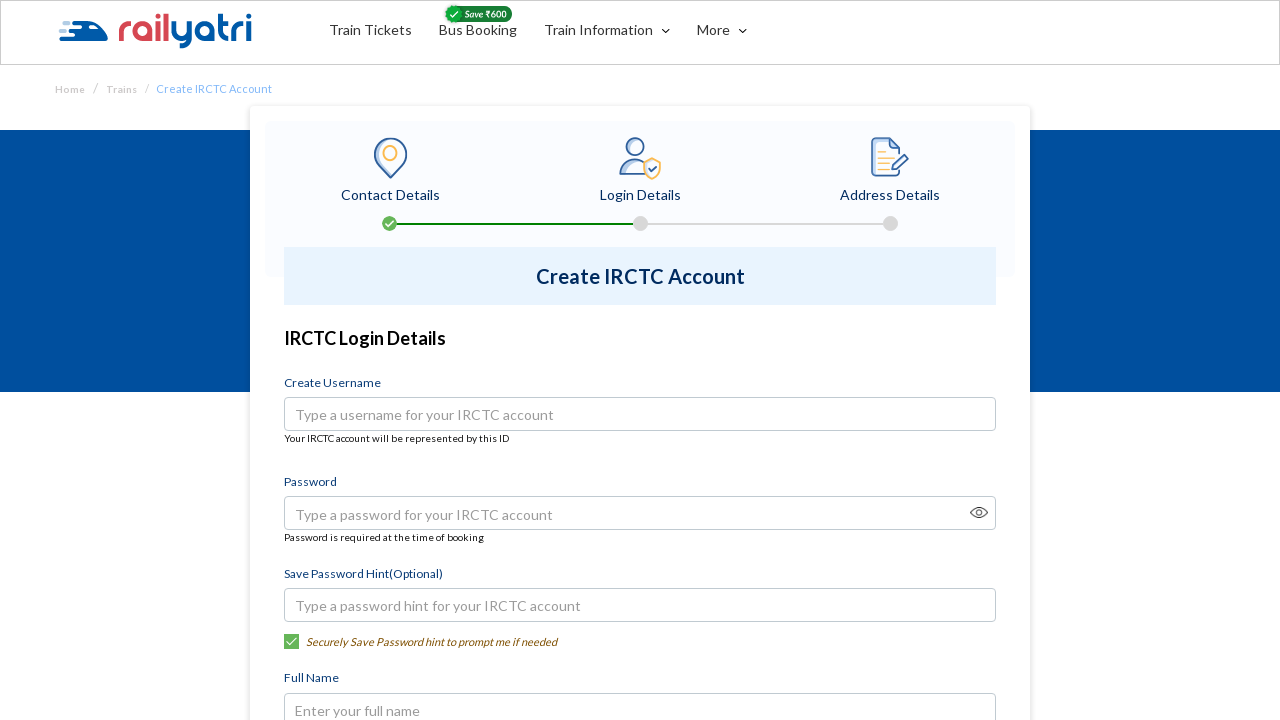

Clicked on occupation dropdown to open options at (640, 360) on button:has-text('Select Occupation')
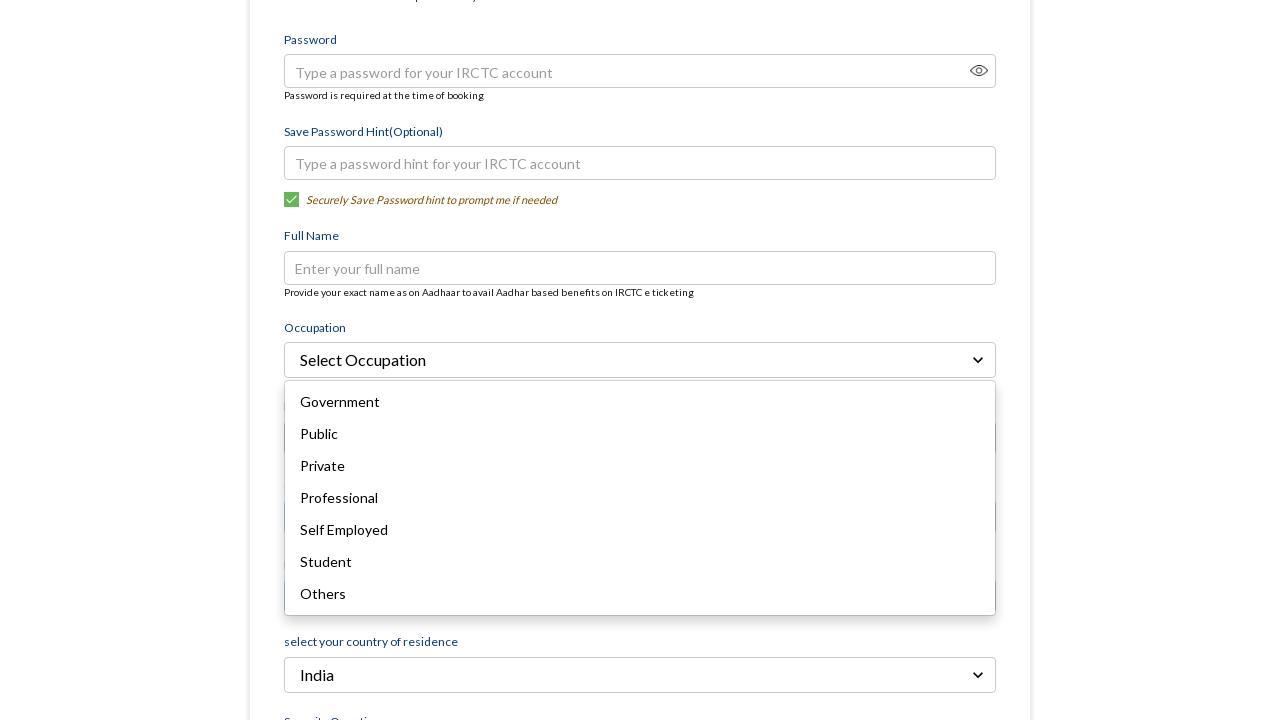

Pressed ArrowDown to navigate to next occupation option (iteration 1/6)
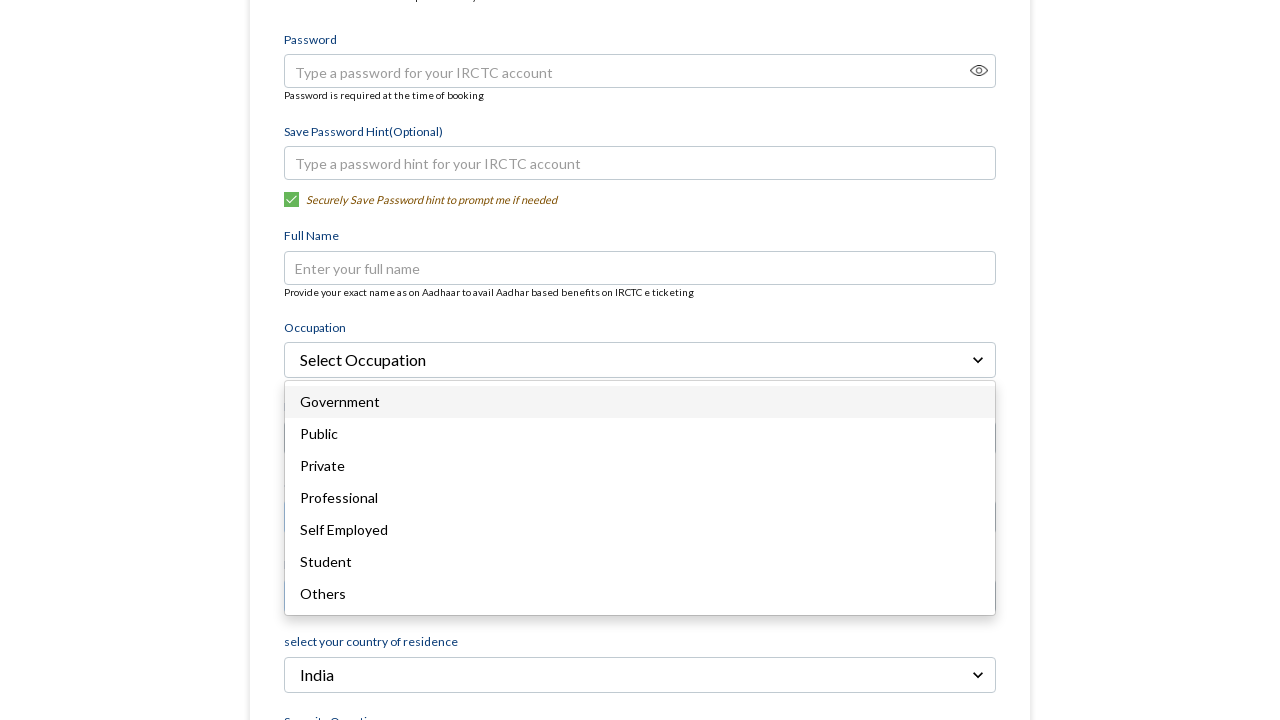

Pressed ArrowDown to navigate to next occupation option (iteration 2/6)
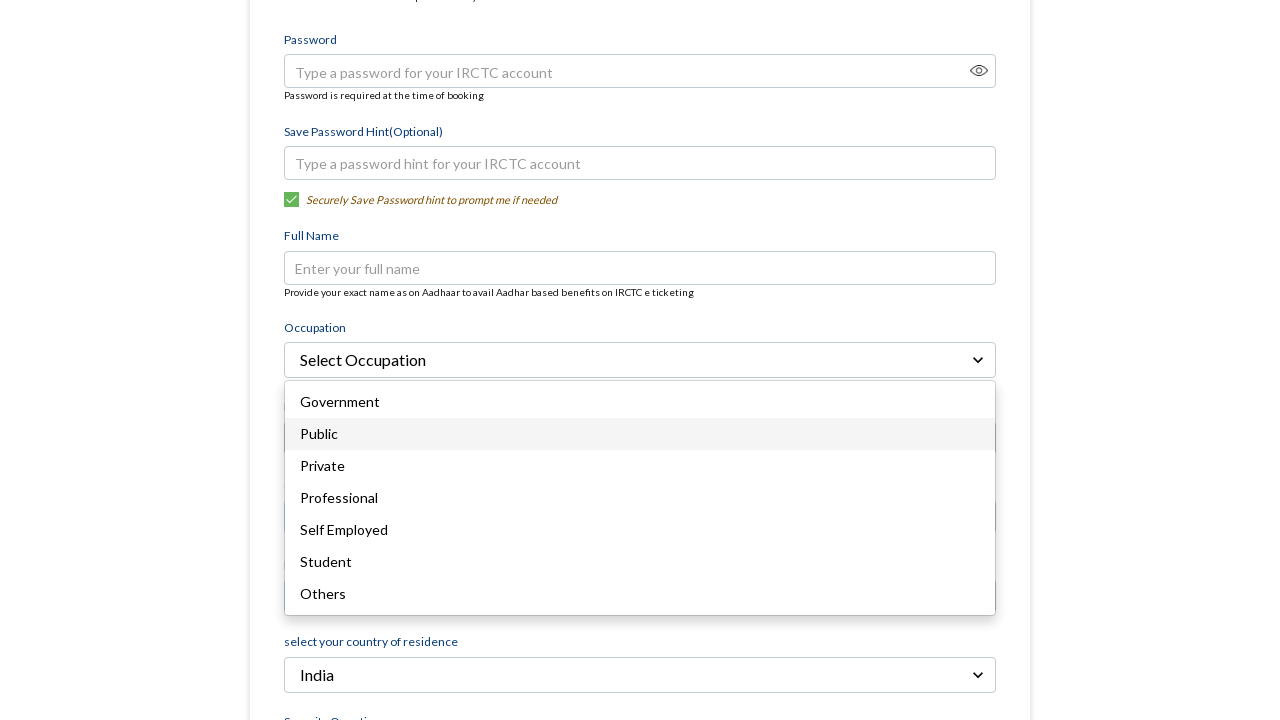

Pressed ArrowDown to navigate to next occupation option (iteration 3/6)
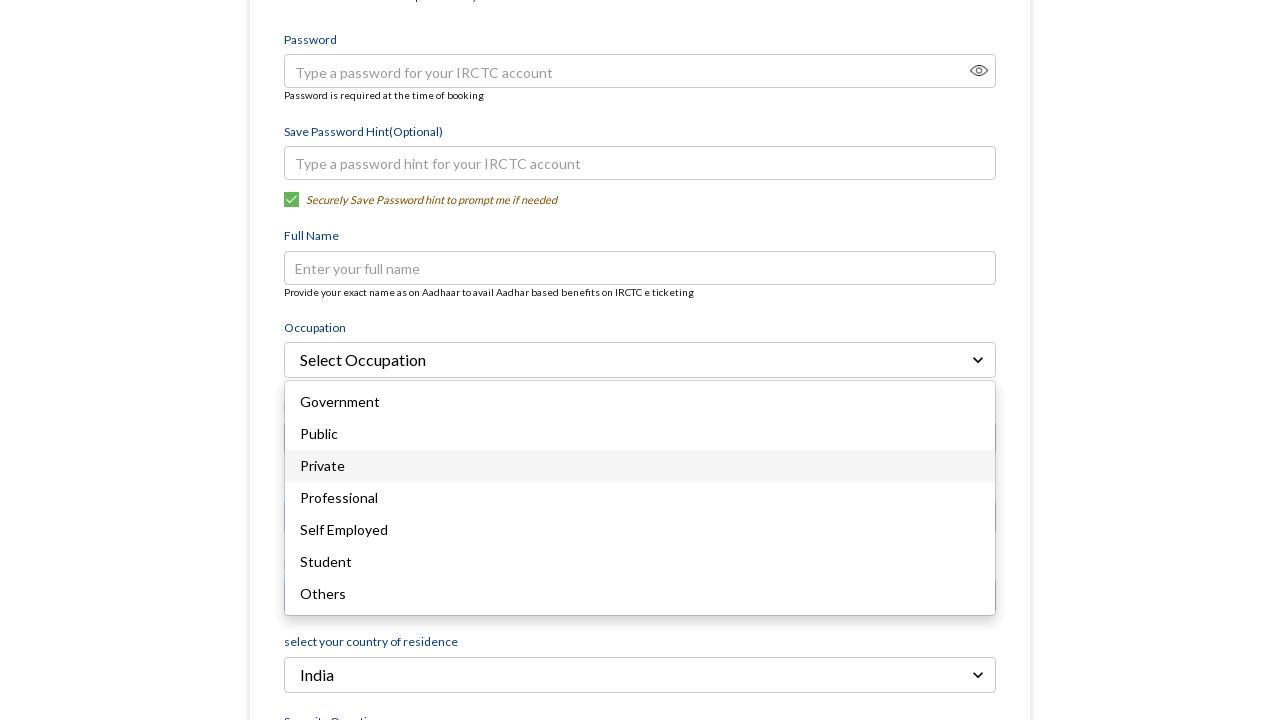

Pressed ArrowDown to navigate to next occupation option (iteration 4/6)
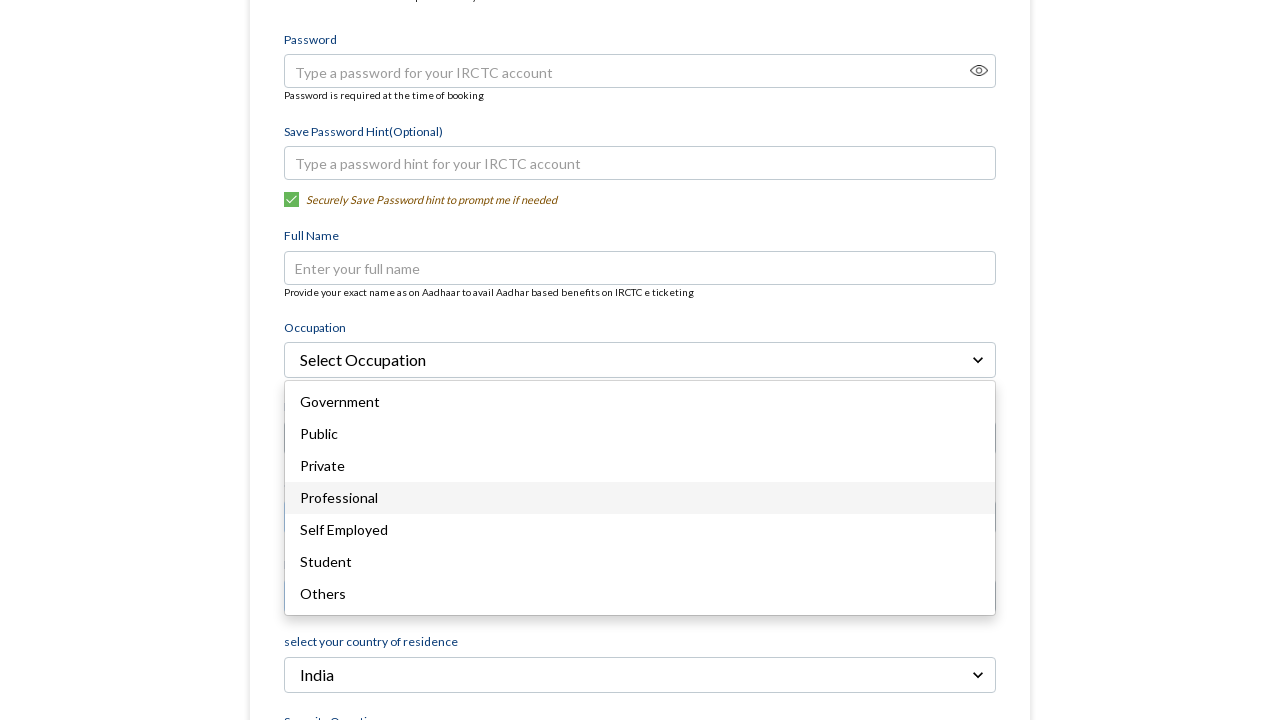

Pressed ArrowDown to navigate to next occupation option (iteration 5/6)
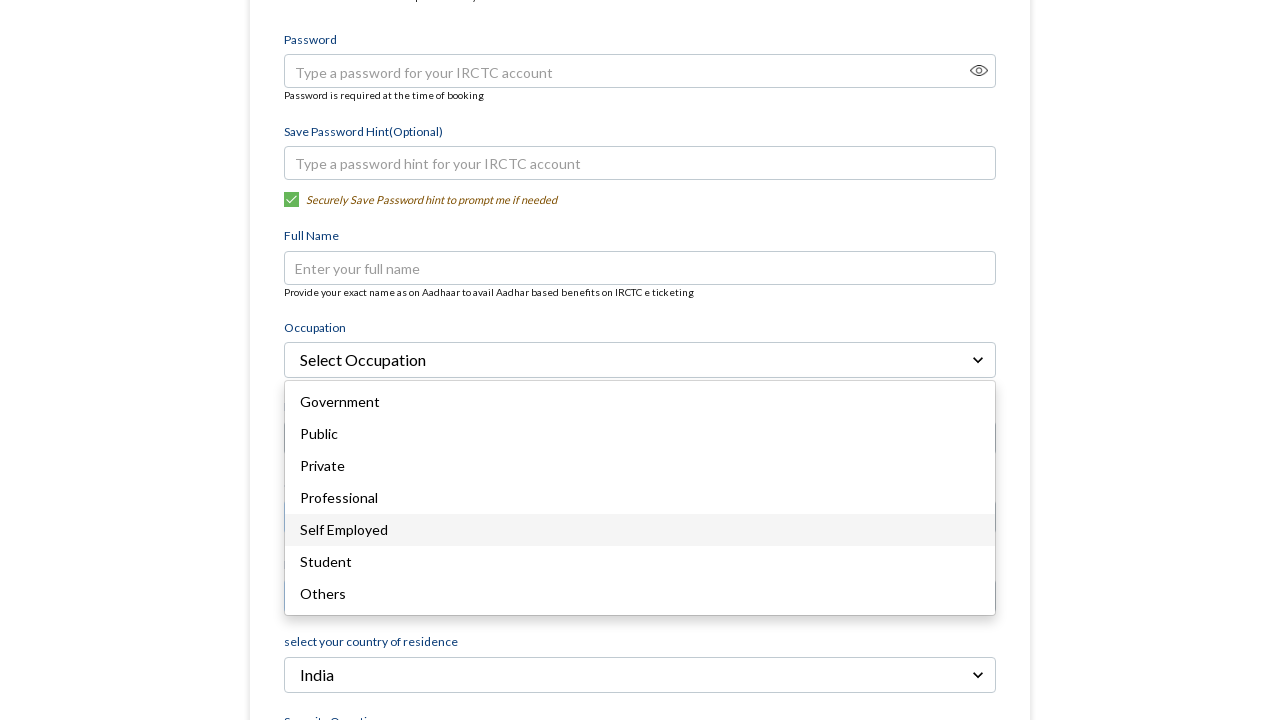

Pressed ArrowDown to navigate to next occupation option (iteration 6/6)
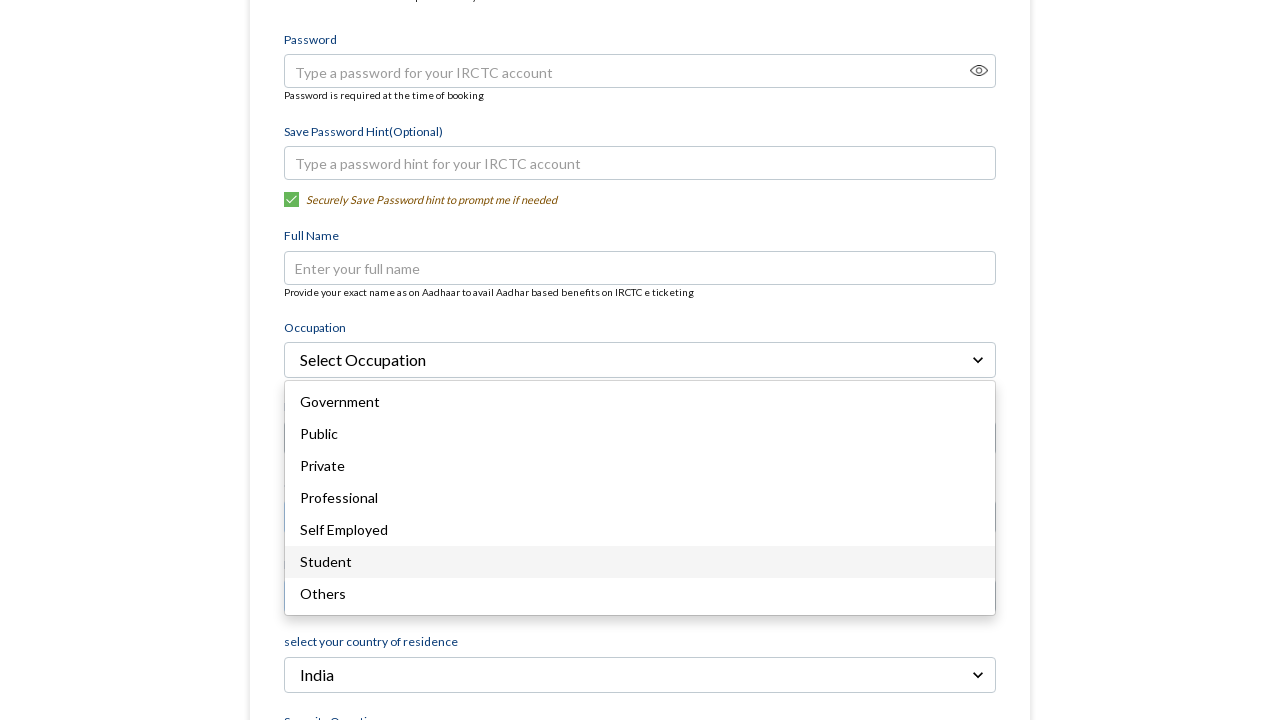

Pressed Enter to select the occupation option
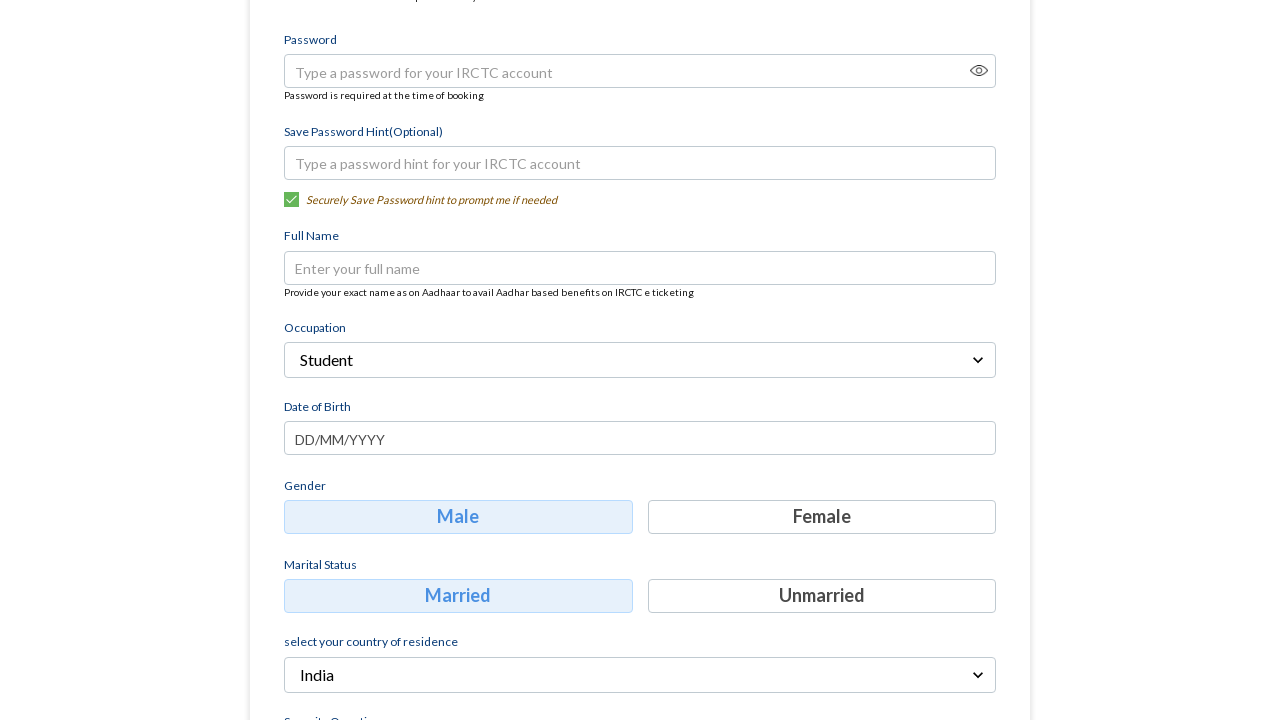

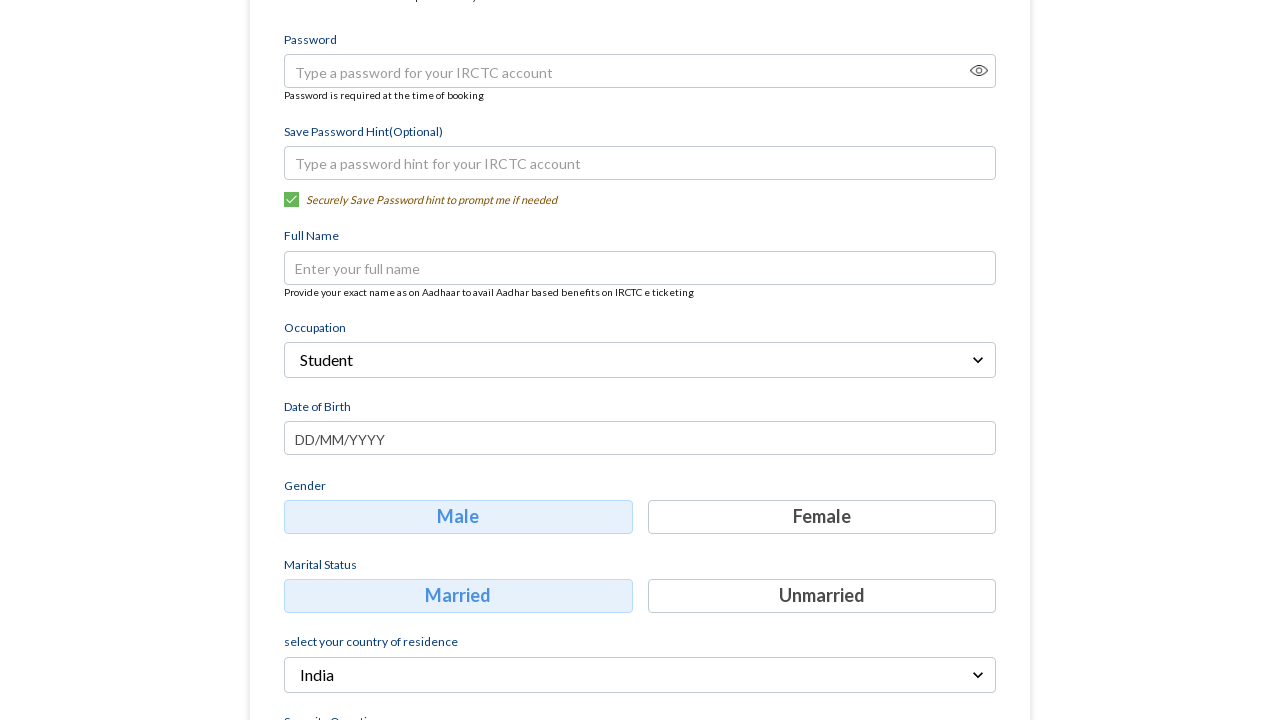